Tests clicking on a car selection dropdown on a practice form page

Starting URL: https://www.letskodeit.com/practice

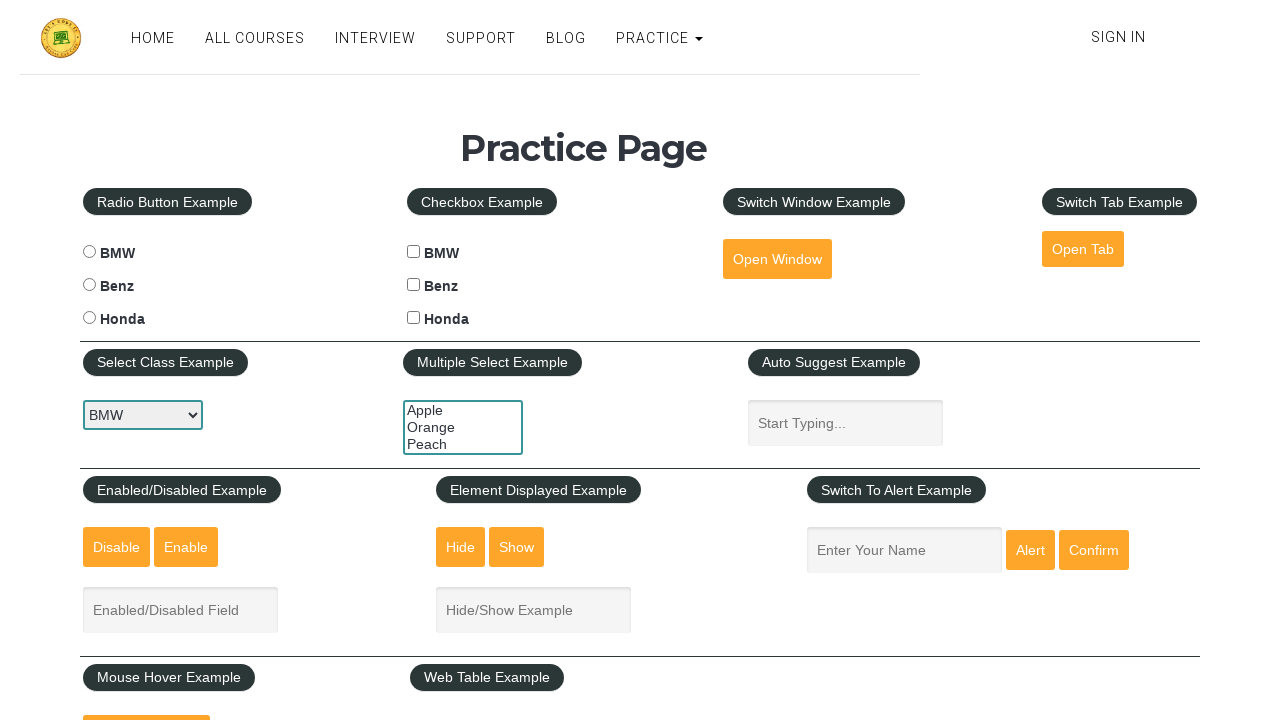

Clicked on the car selection dropdown at (143, 415) on #carselect
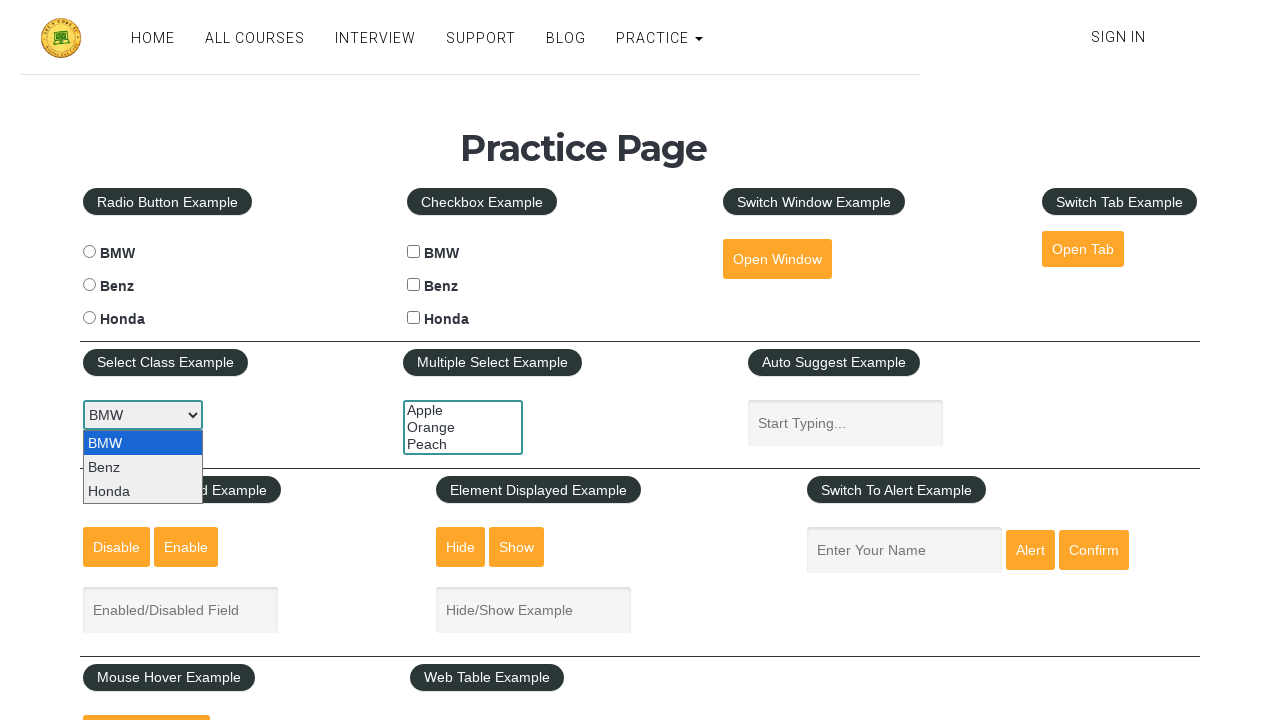

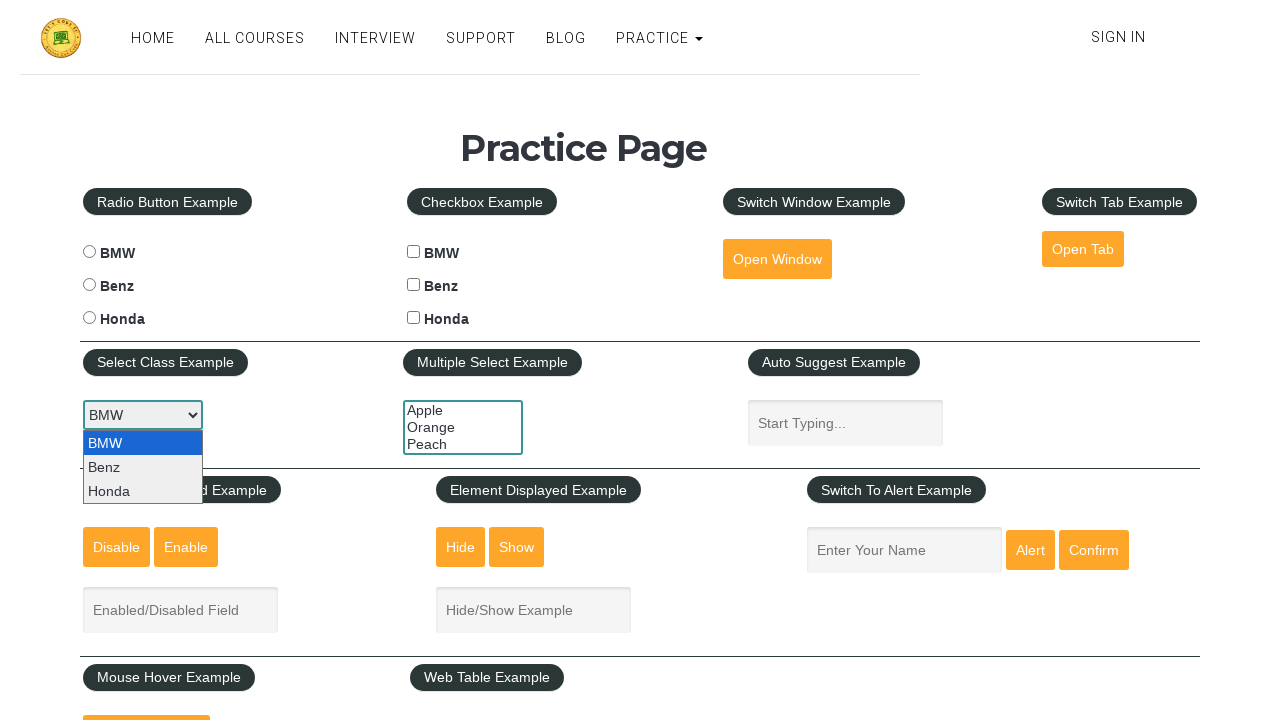